Tests drag and drop functionality by dragging an element from a source position to a destination drop zone on the jQuery UI demo page

Starting URL: https://jqueryui.com/droppable

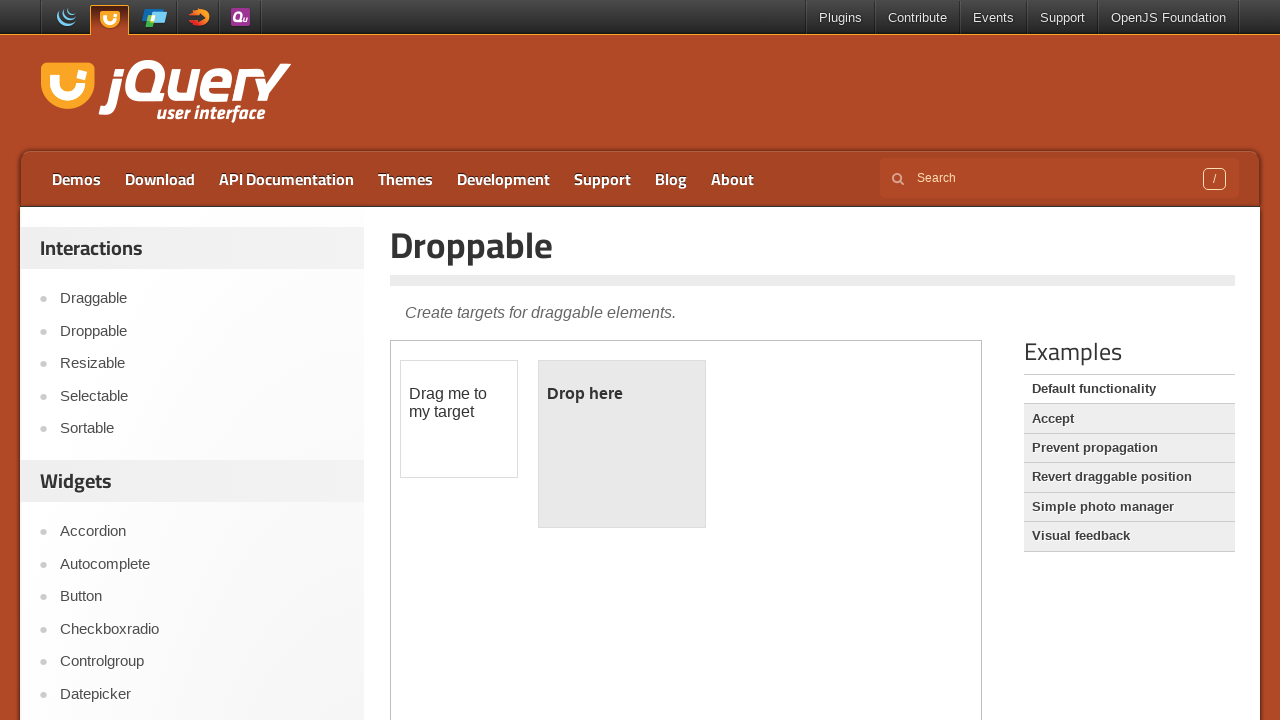

Located the iframe containing the drag and drop demo
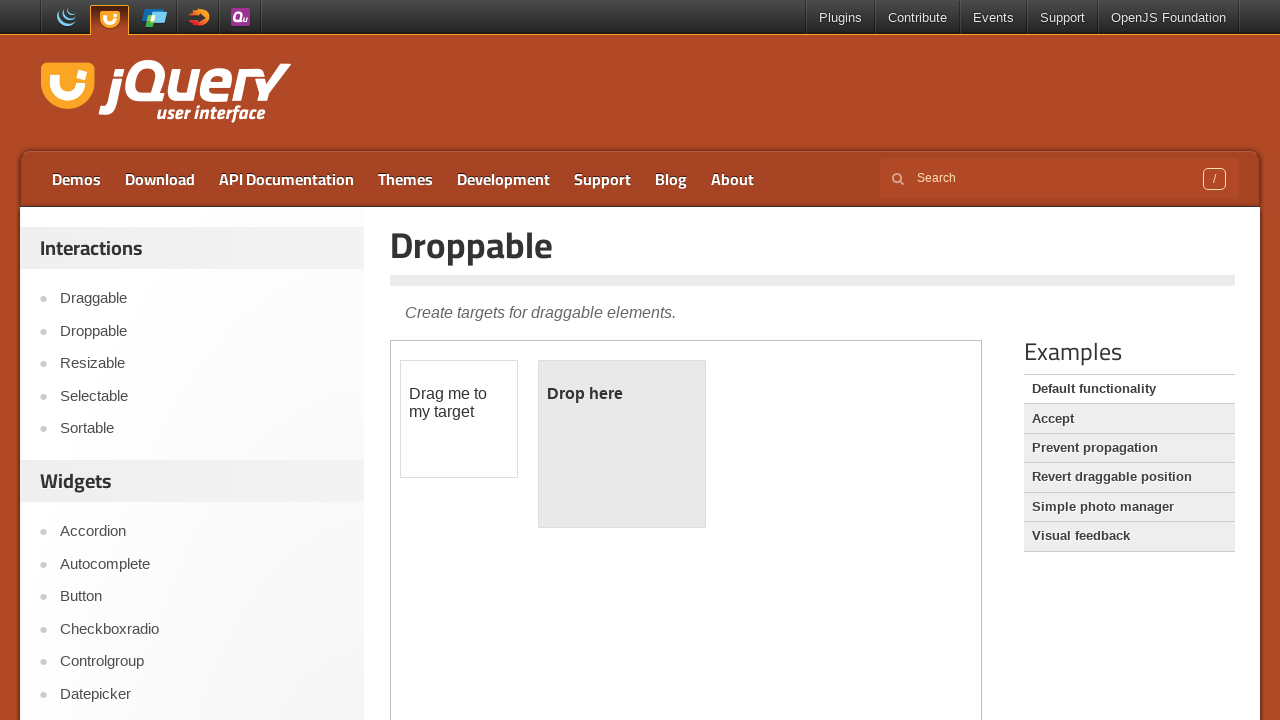

Located the draggable source element
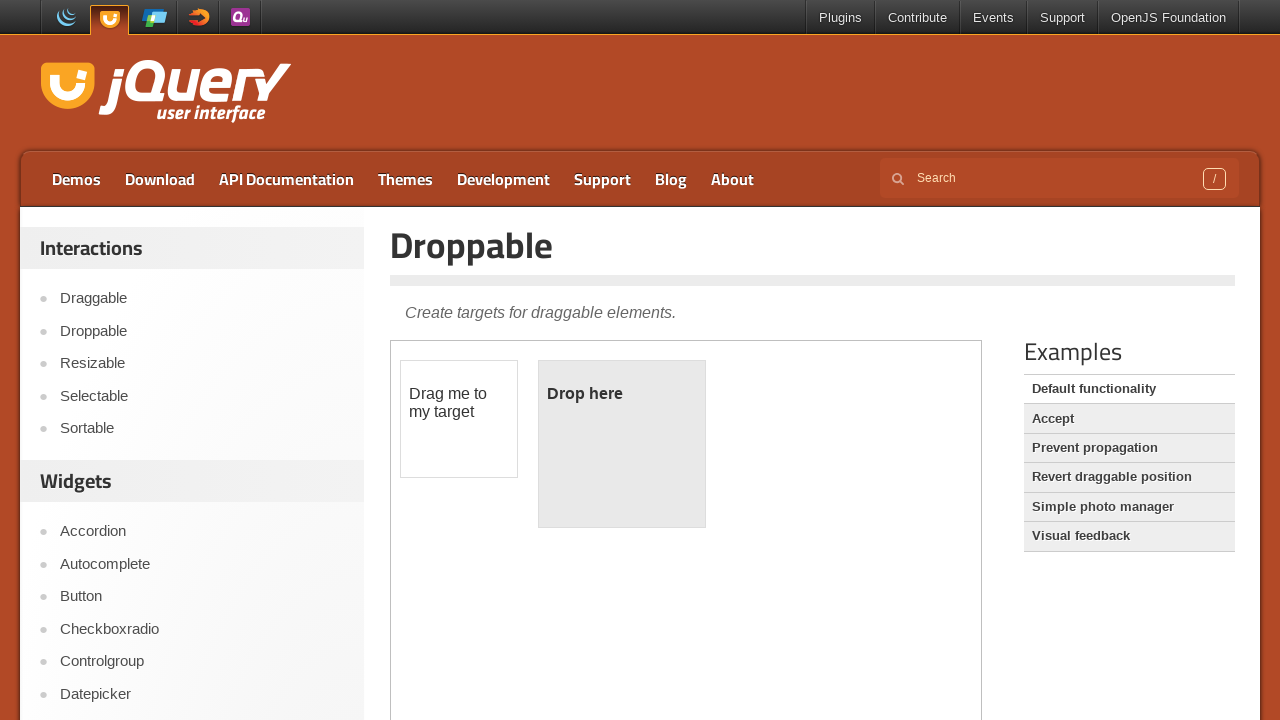

Located the droppable destination zone
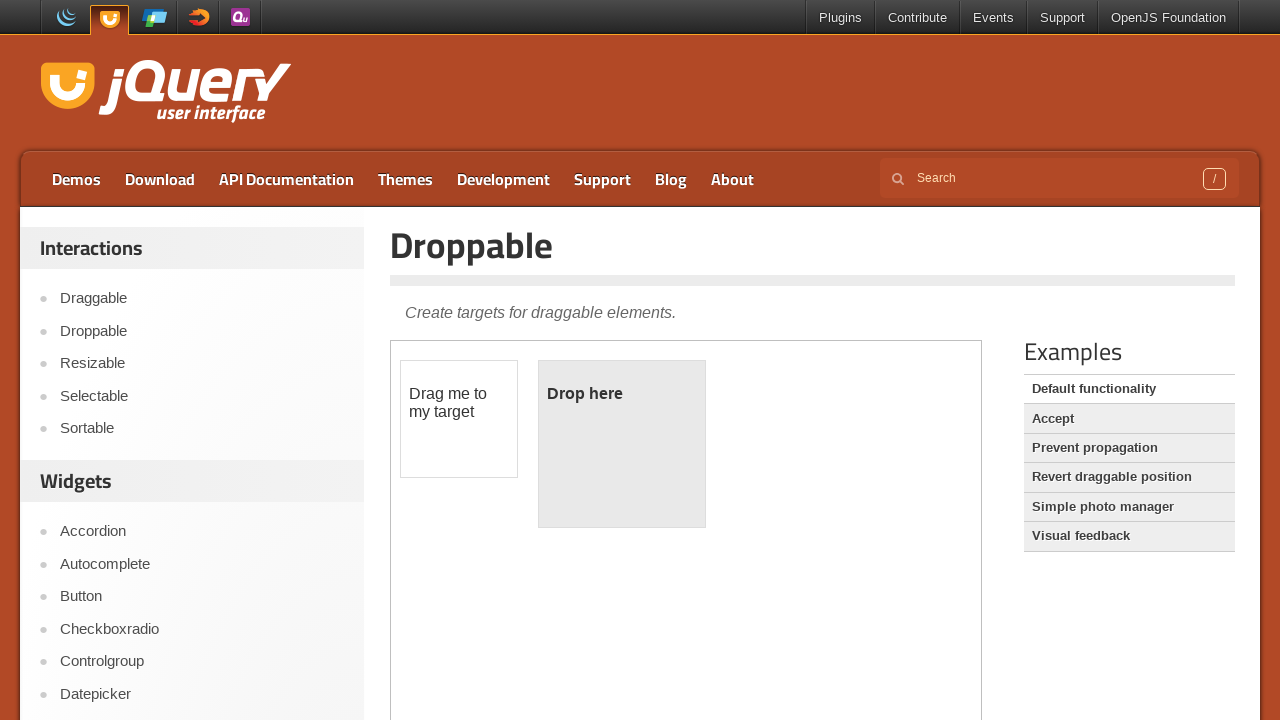

Dragged element from source to destination drop zone at (622, 444)
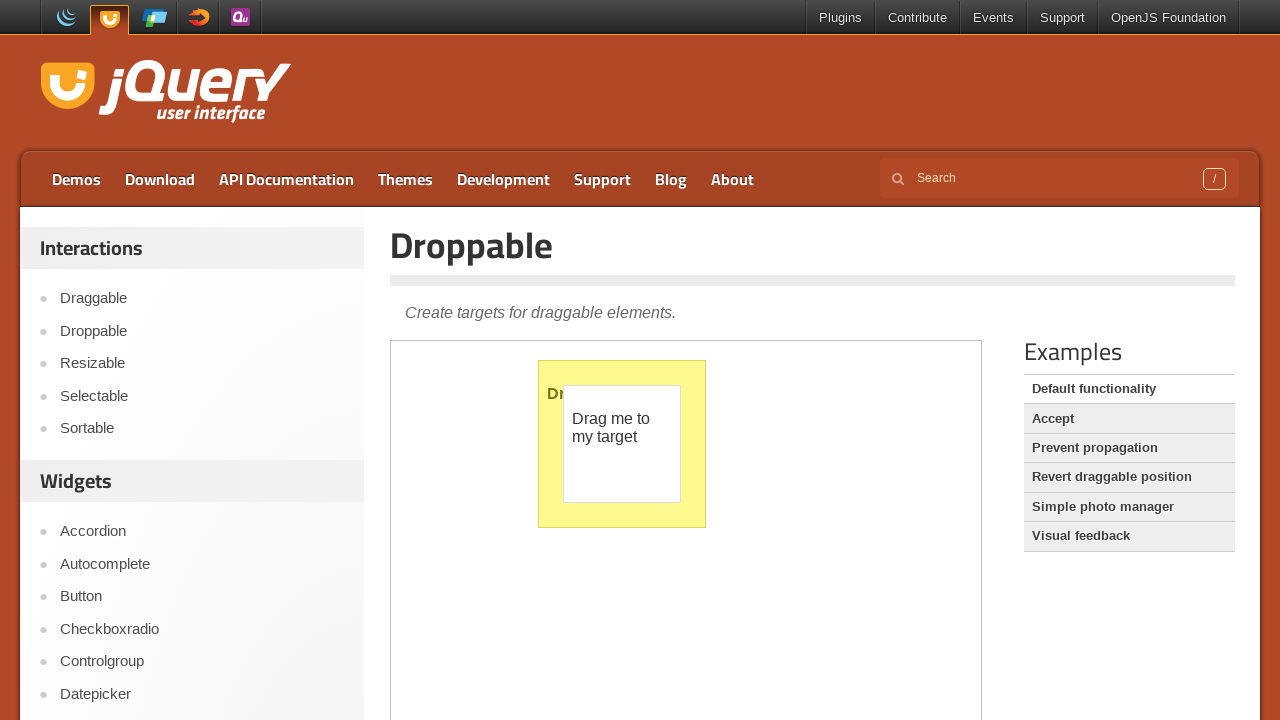

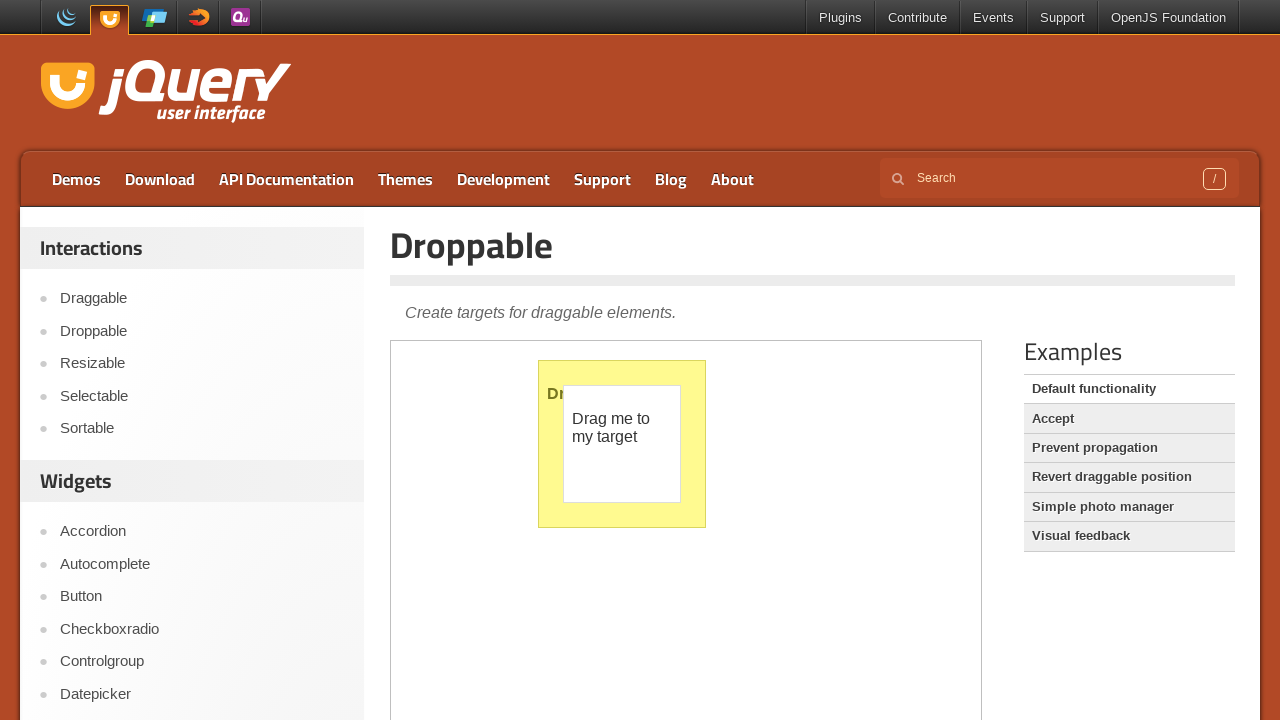